Tests window switching functionality by clicking a link that opens a new tab, switching to it, and interacting with elements in the new window

Starting URL: https://skpatro.github.io/demo/links/

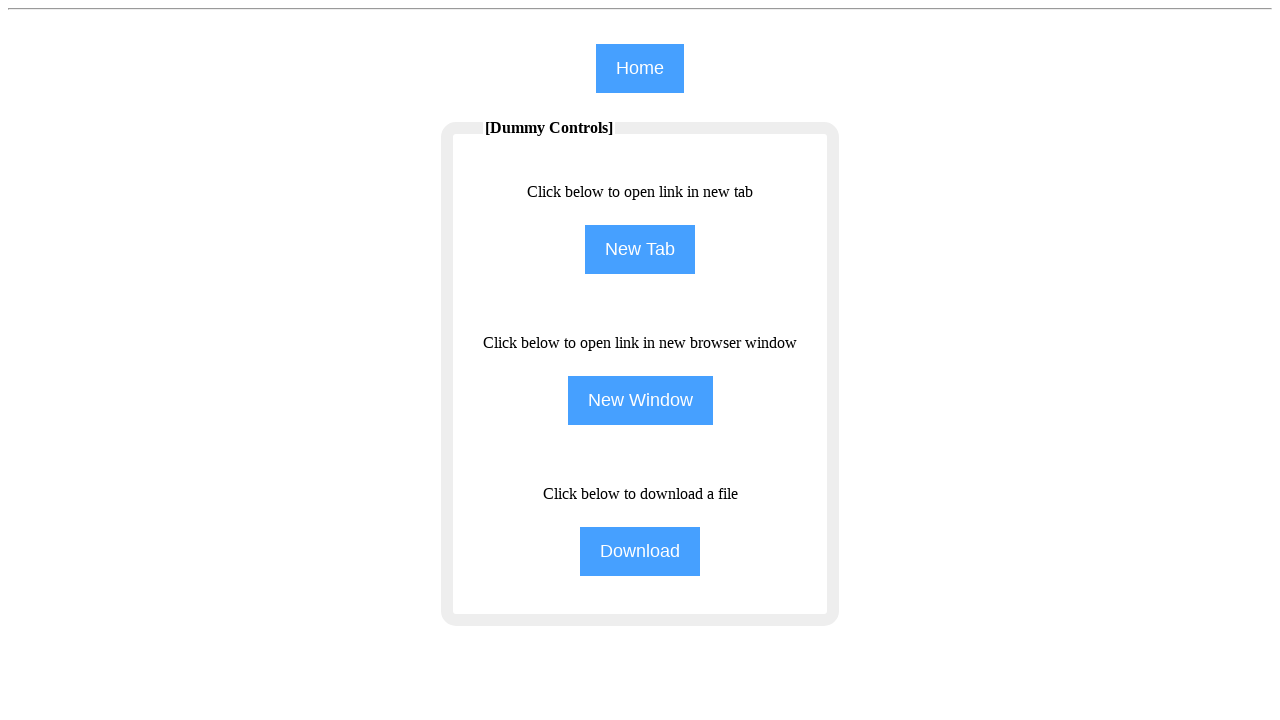

Clicked 'New Tab' button to open a new tab at (640, 250) on input[name='NewTab']
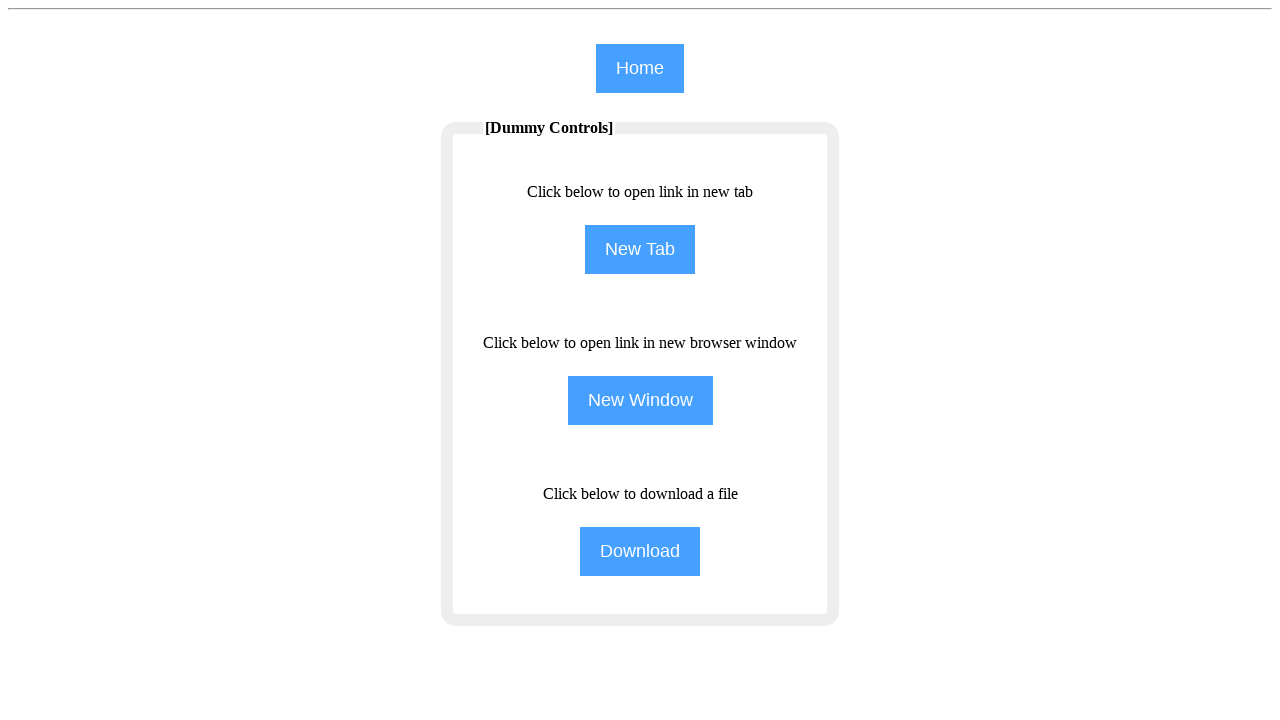

Waited 1 second for new tab to open
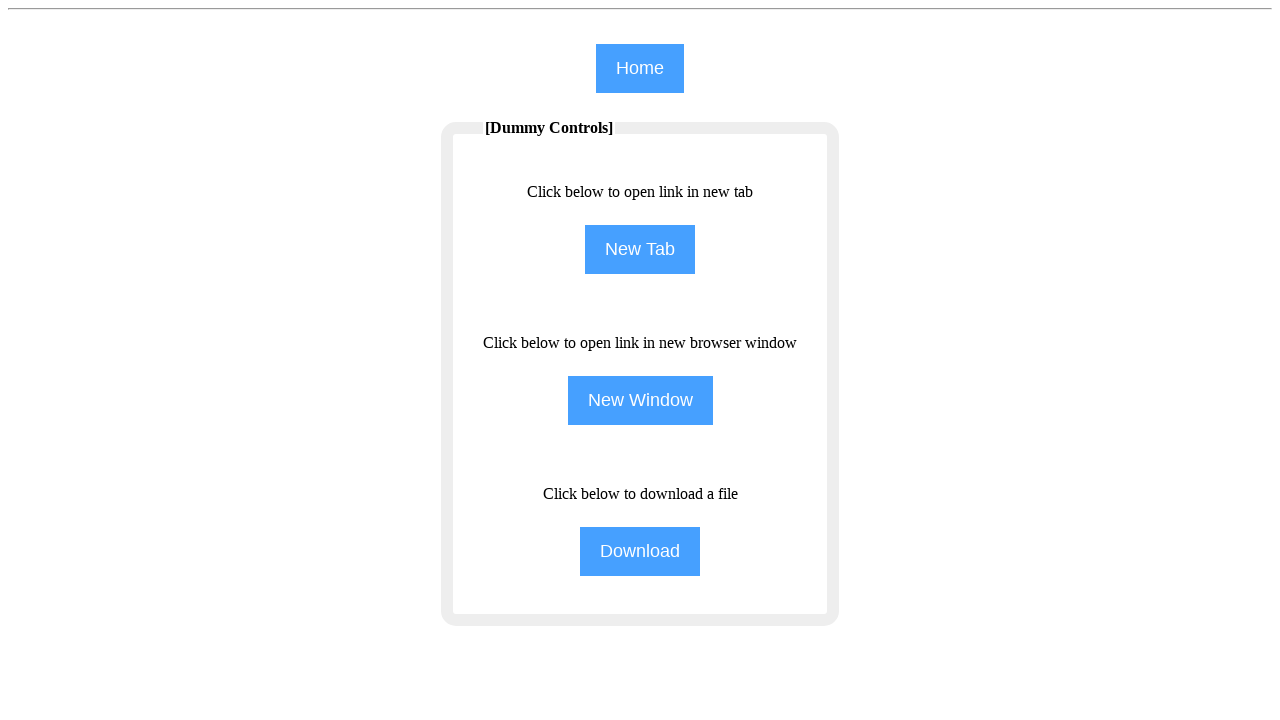

Retrieved all open pages/tabs from context
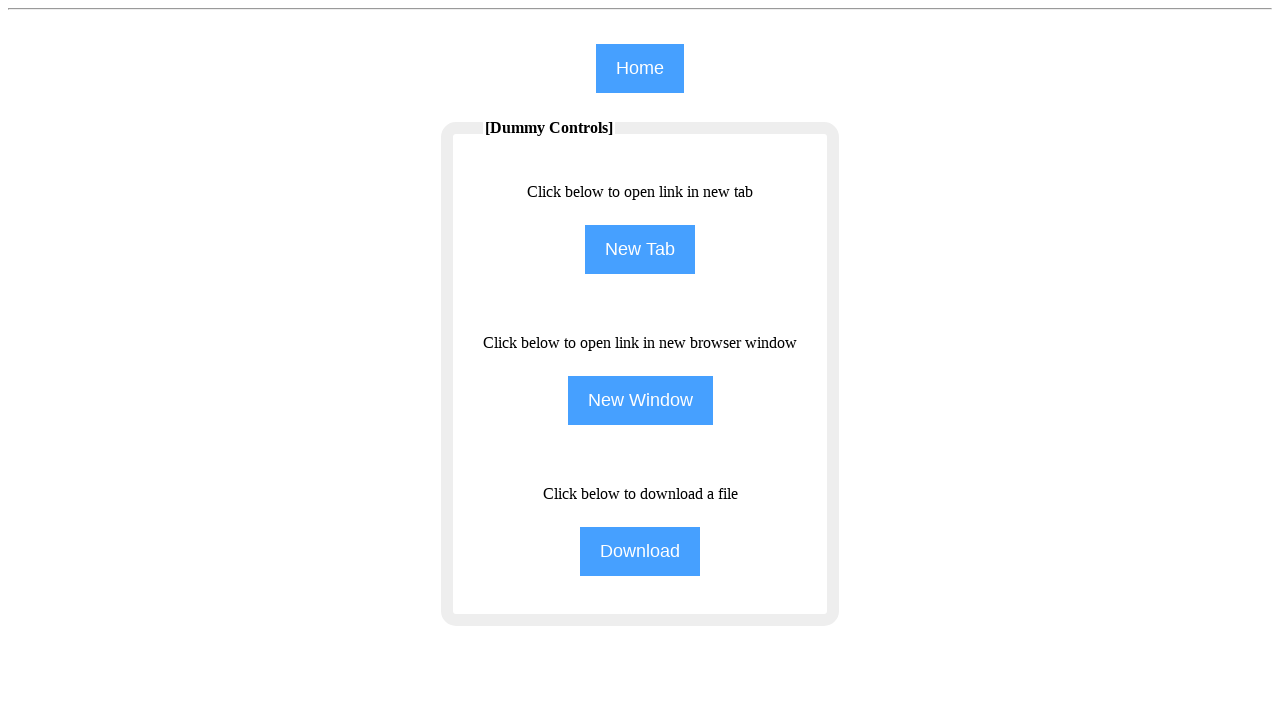

Switched to the newly opened tab (index 1)
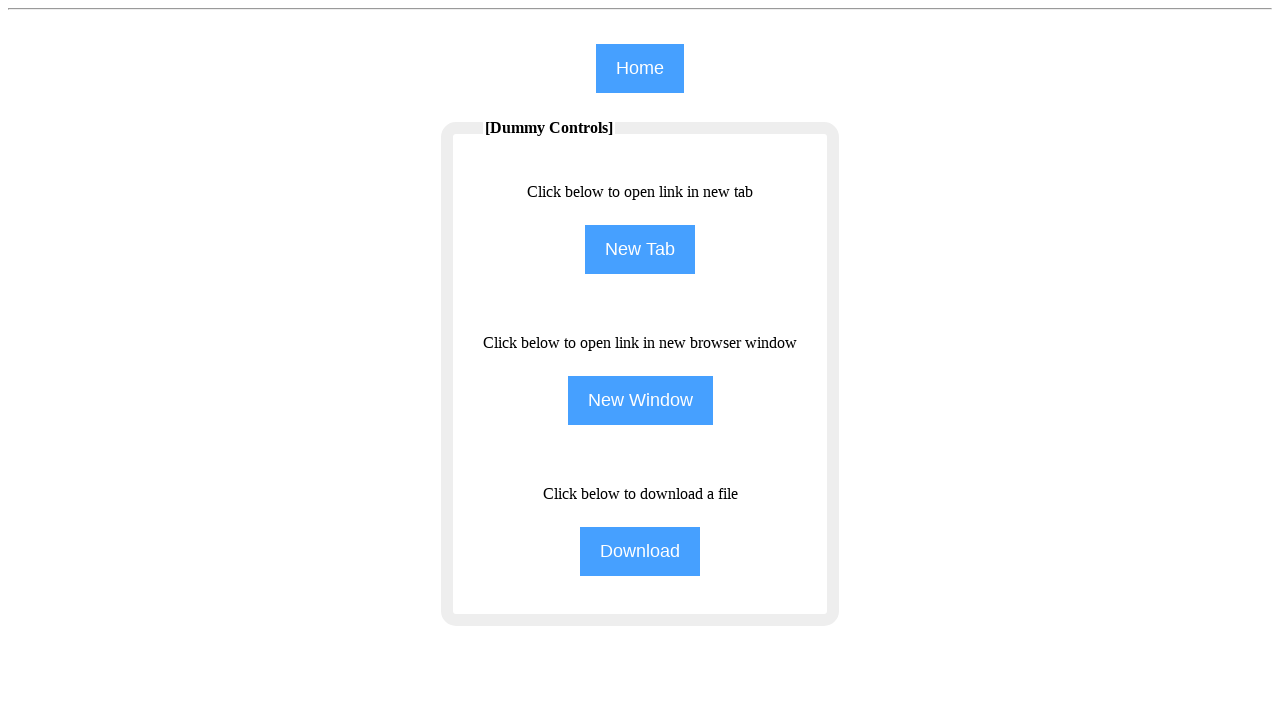

Clicked on the Training link in the new tab at (980, 81) on span:has-text('Training')
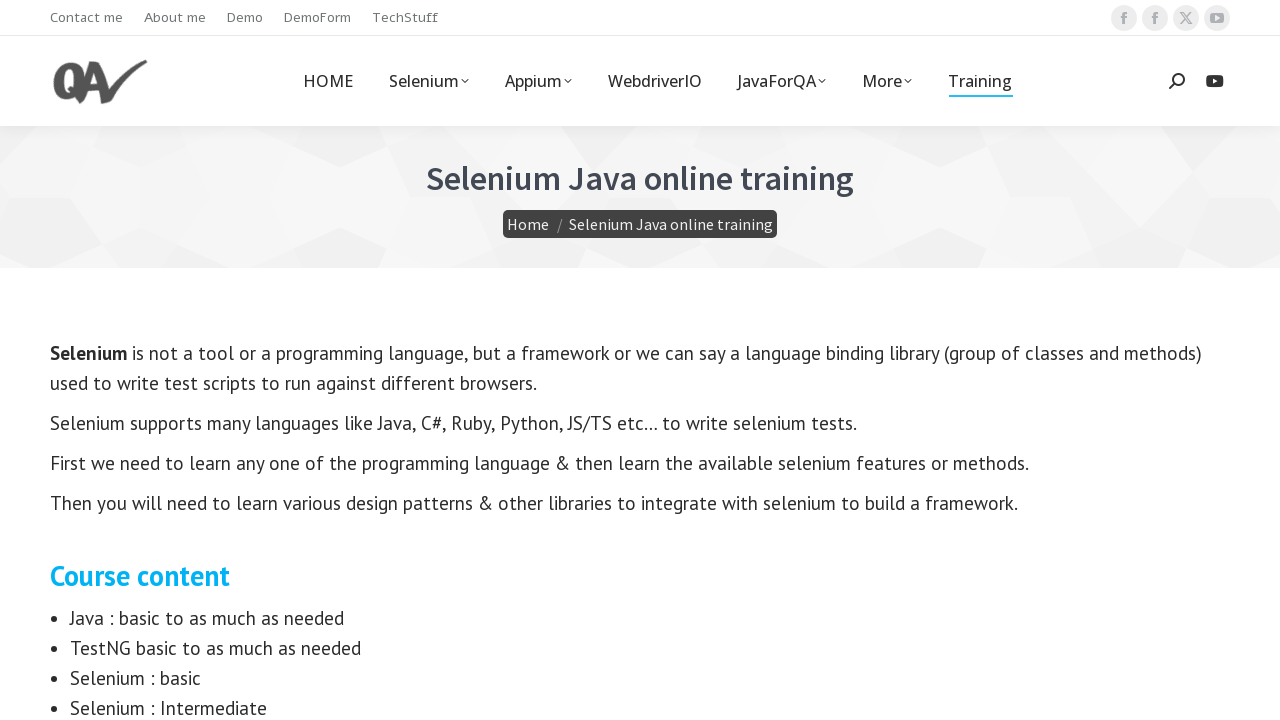

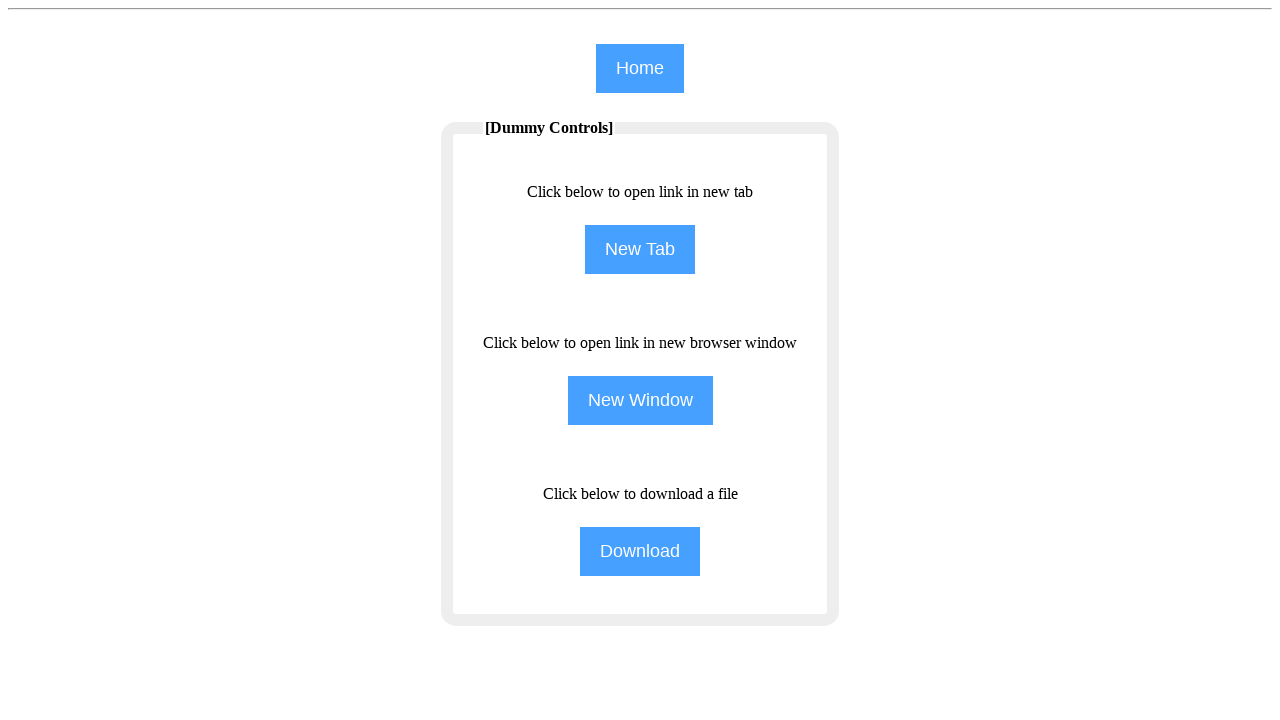